Launches the Honda 2 Wheelers India website and verifies the page loads successfully by waiting for the page to be fully loaded.

Starting URL: https://www.honda2wheelersindia.com/

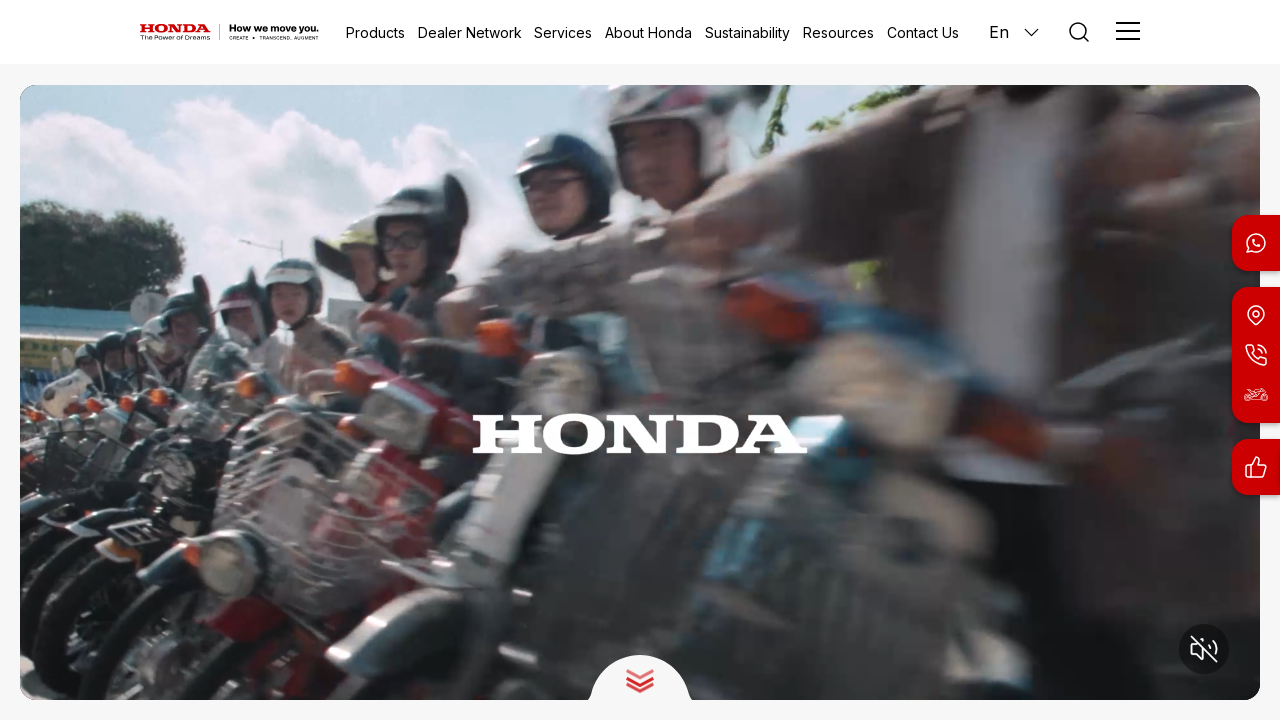

Navigated to Honda 2 Wheelers India website
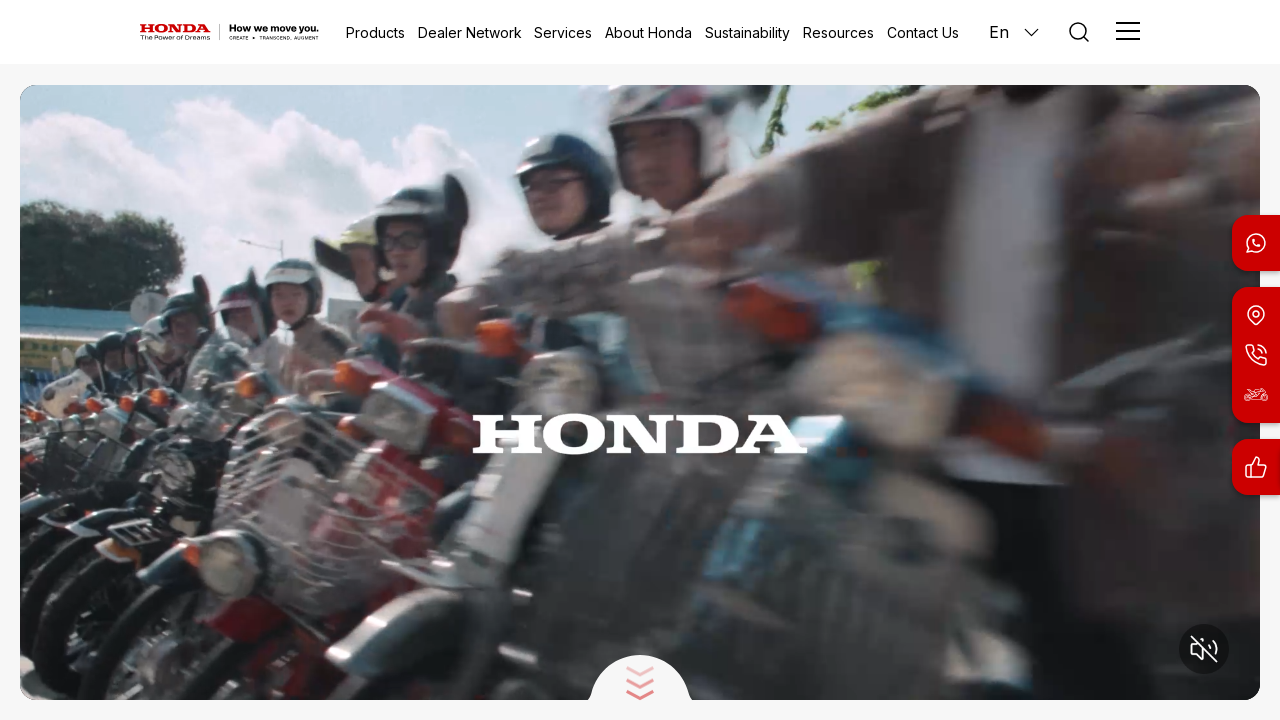

Page DOM content loaded successfully
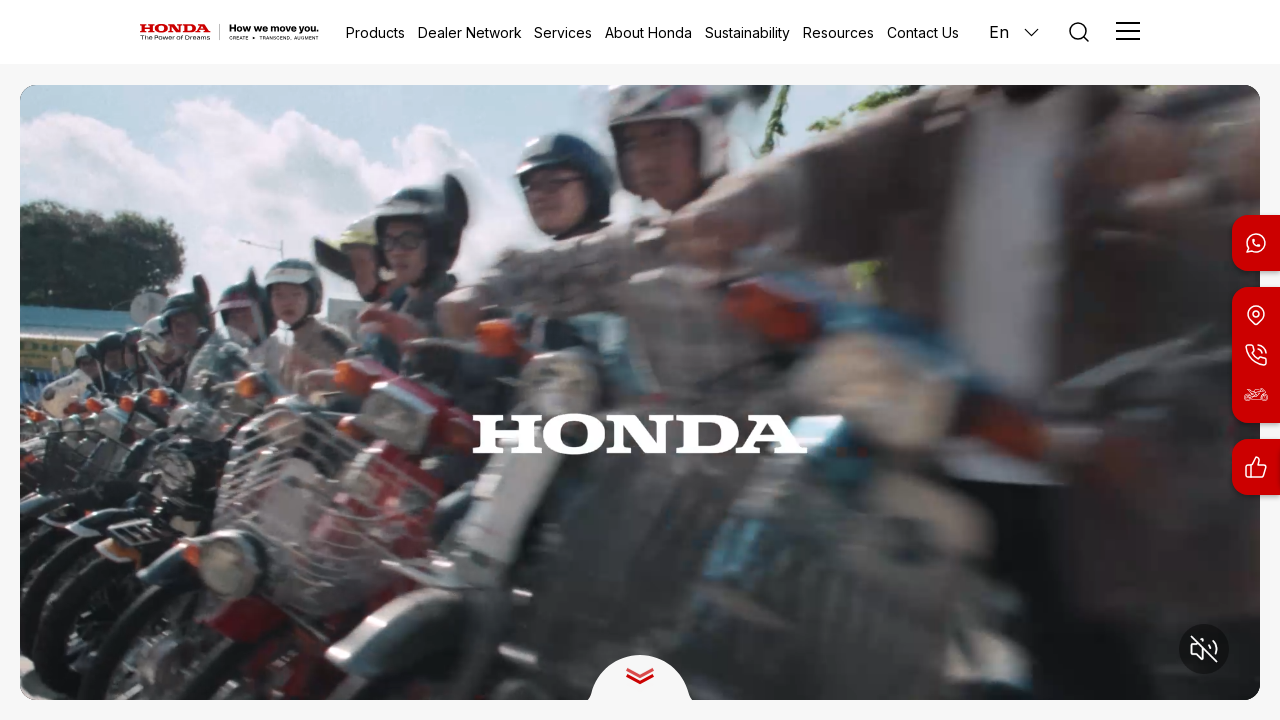

Body element verified - page fully loaded
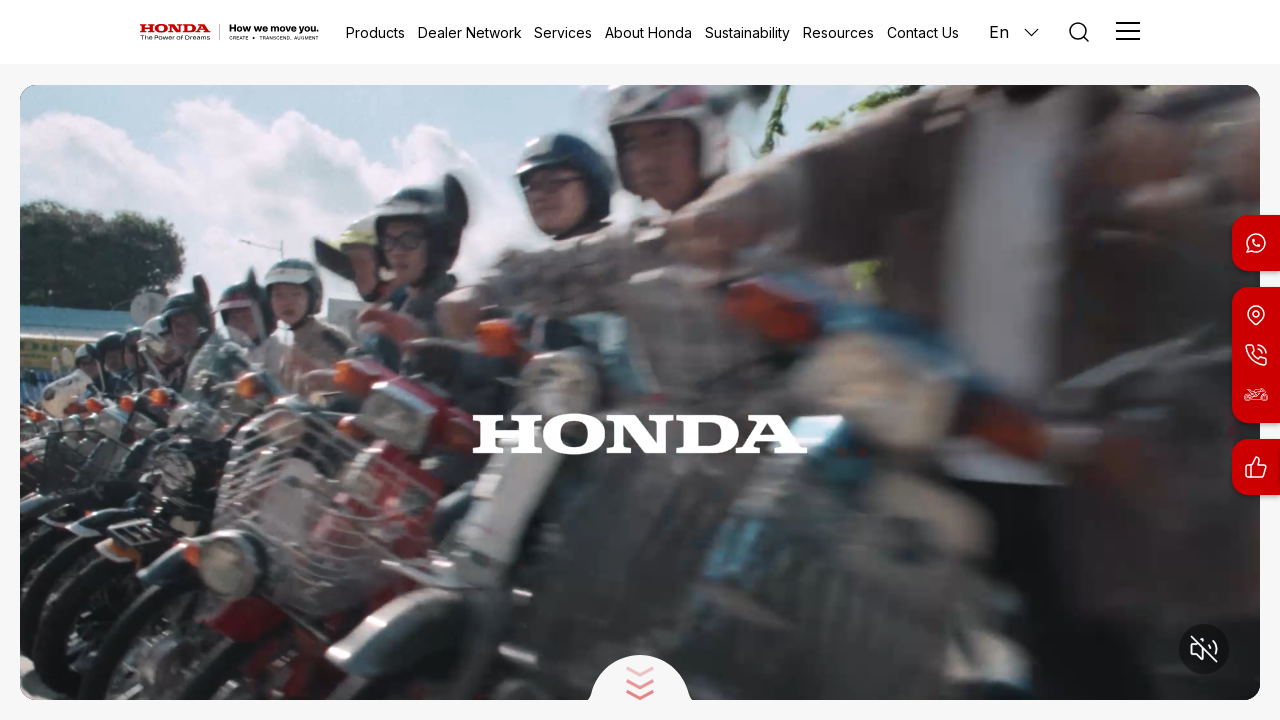

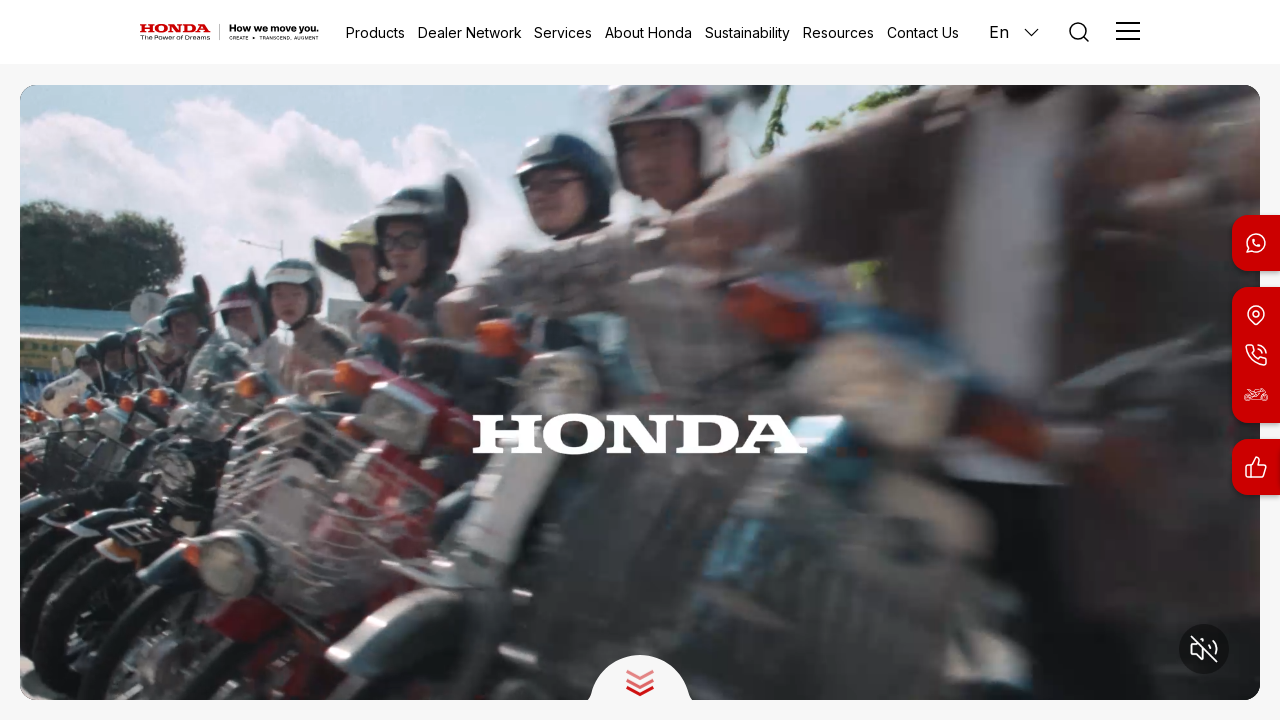